Opens the Flipkart homepage and waits for the page to load

Starting URL: https://www.flipkart.com/

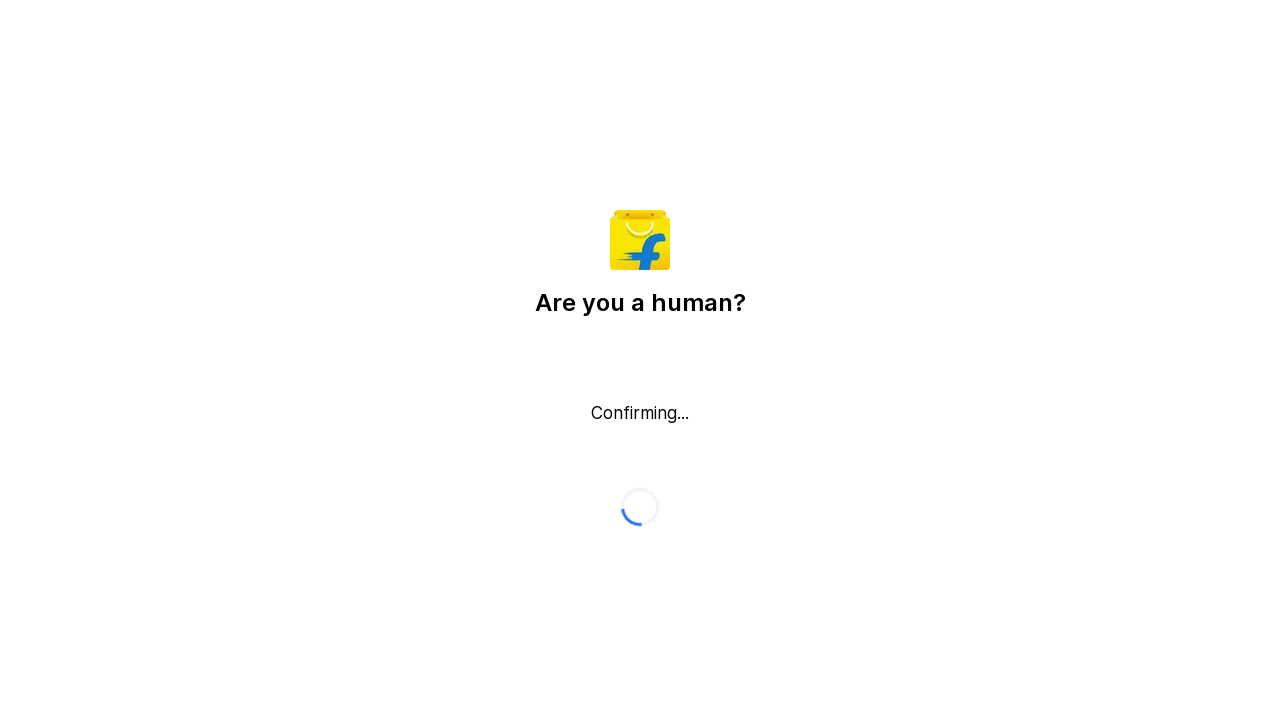

Waited for Flipkart homepage DOM to load
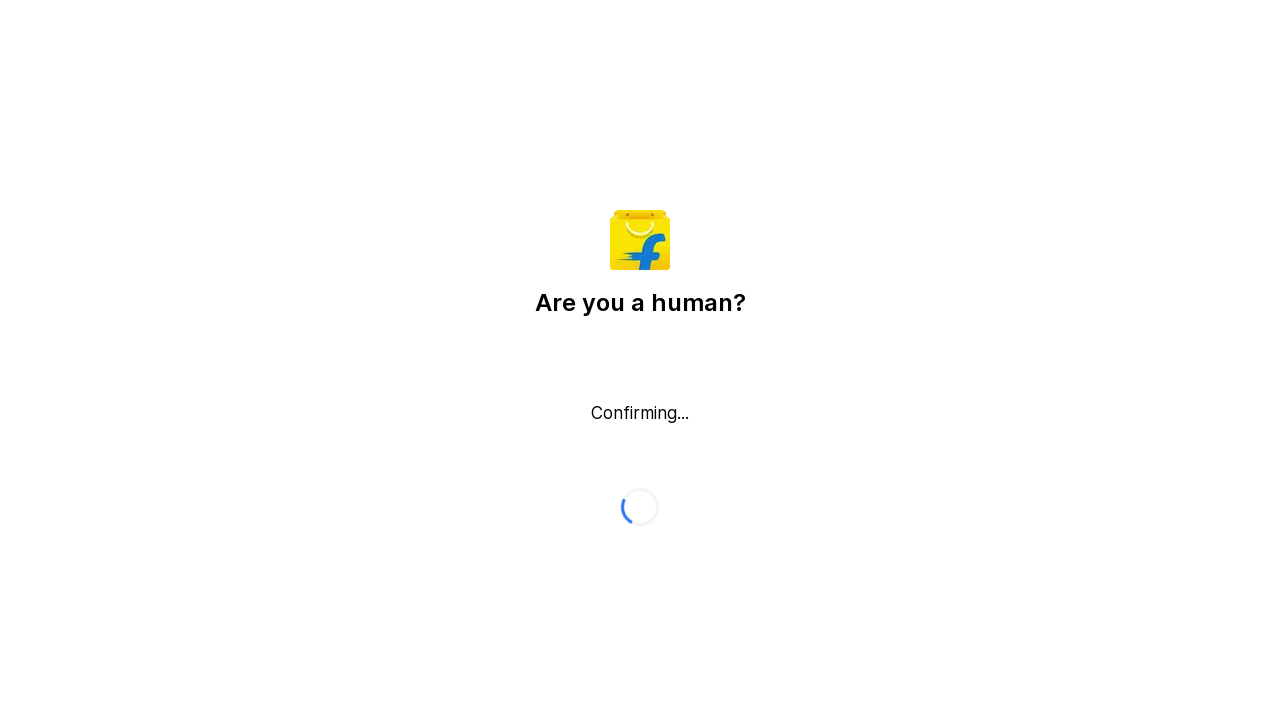

Verified page body element is present
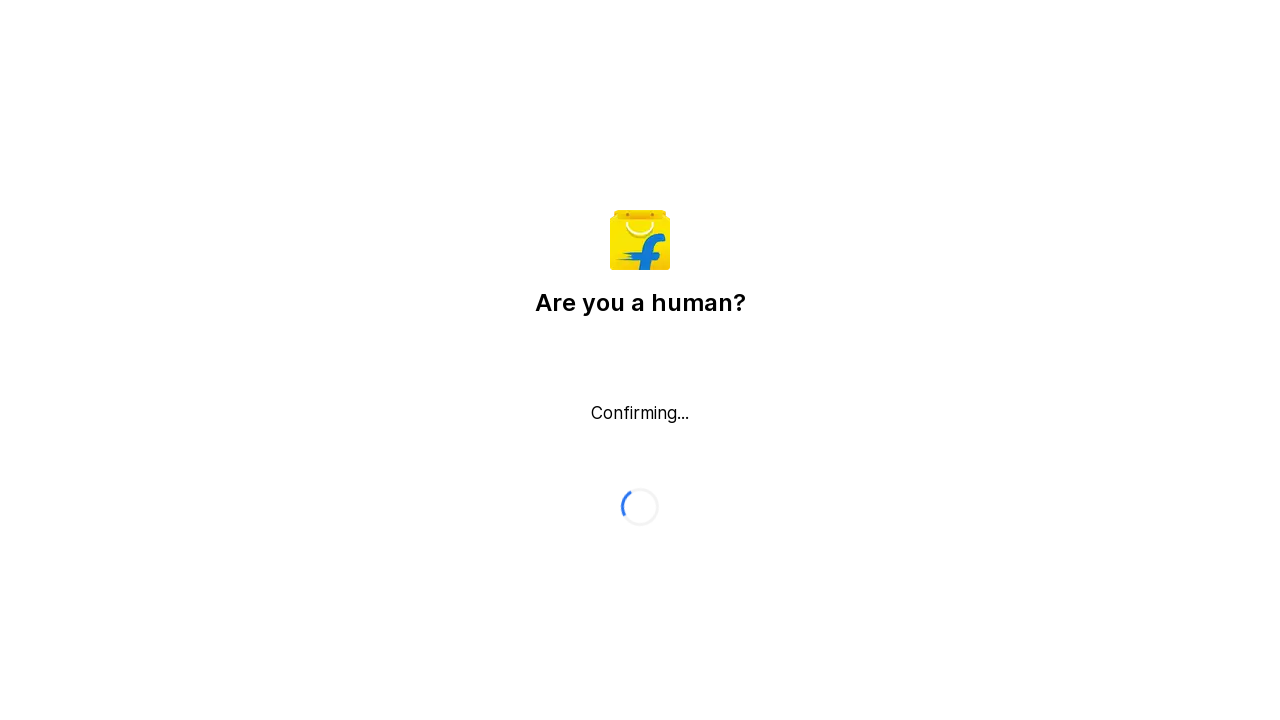

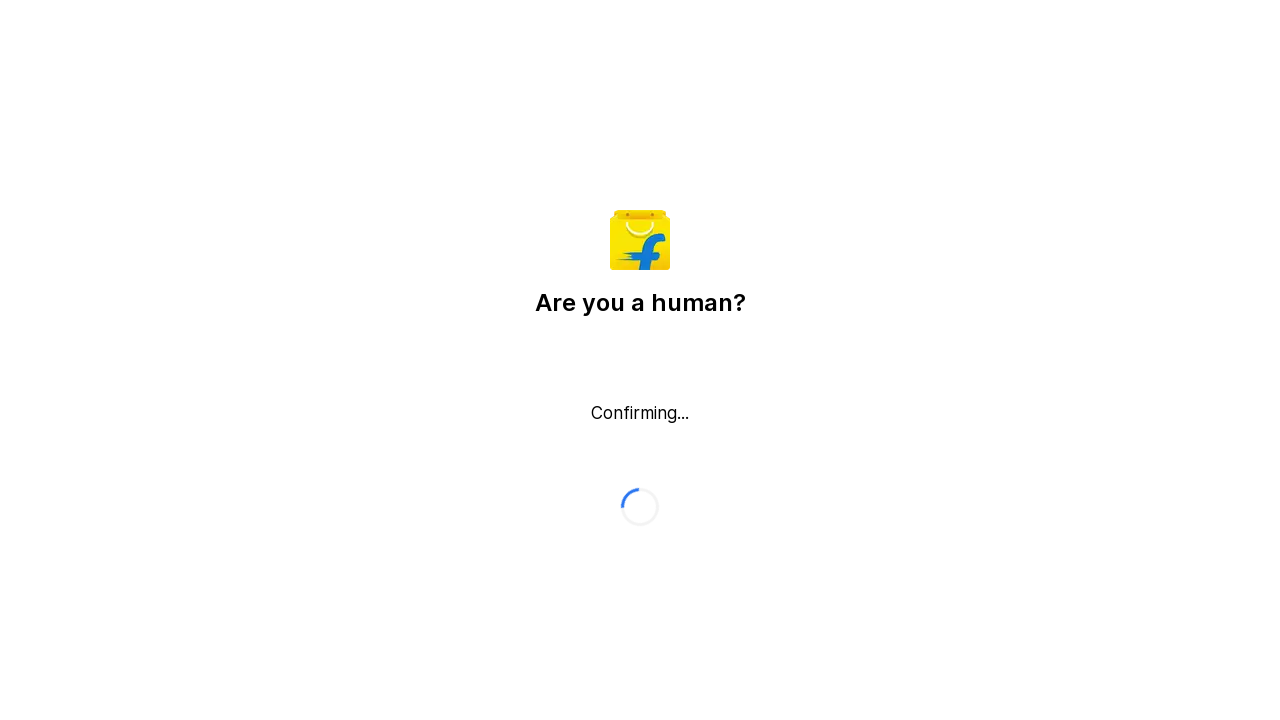